Tests dynamic form controls by toggling the enabled state of a text input field and entering text when it becomes enabled

Starting URL: https://training-support.net/webelements/dynamic-controls

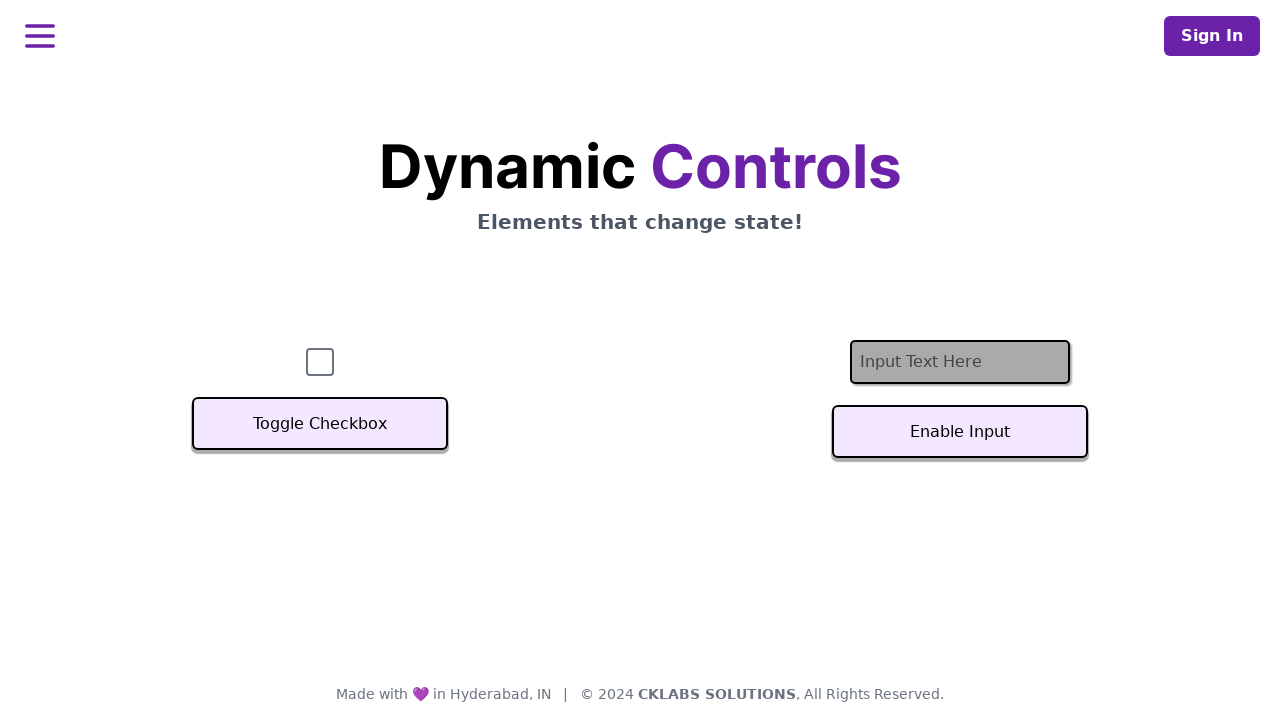

Located the text input element
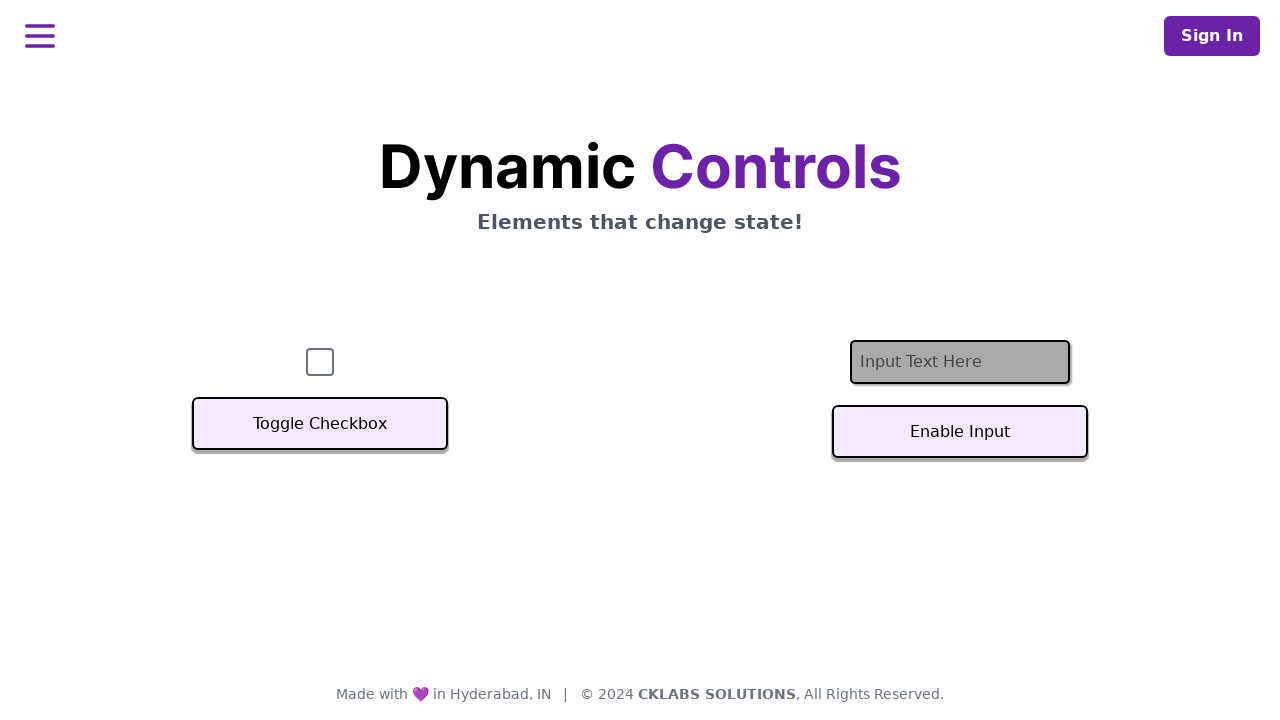

Checked initial enabled state of text input: False
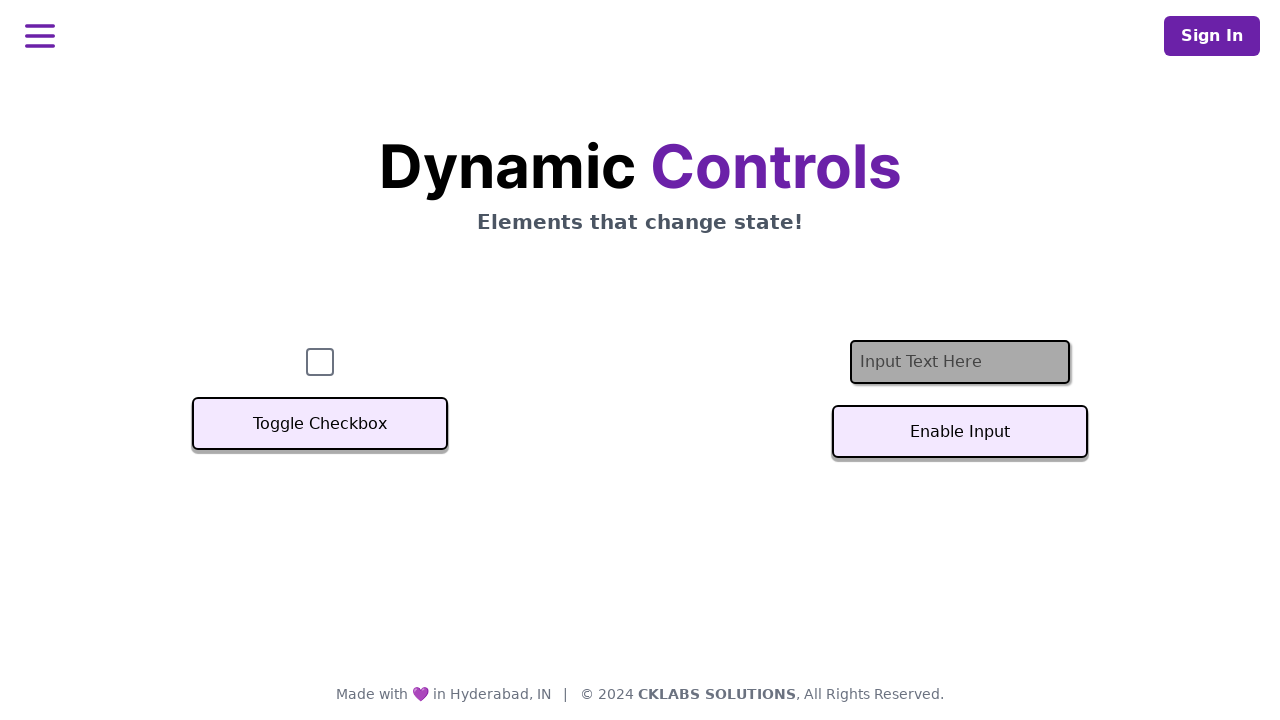

Clicked toggle button to change text input enabled state at (960, 432) on #textInputButton
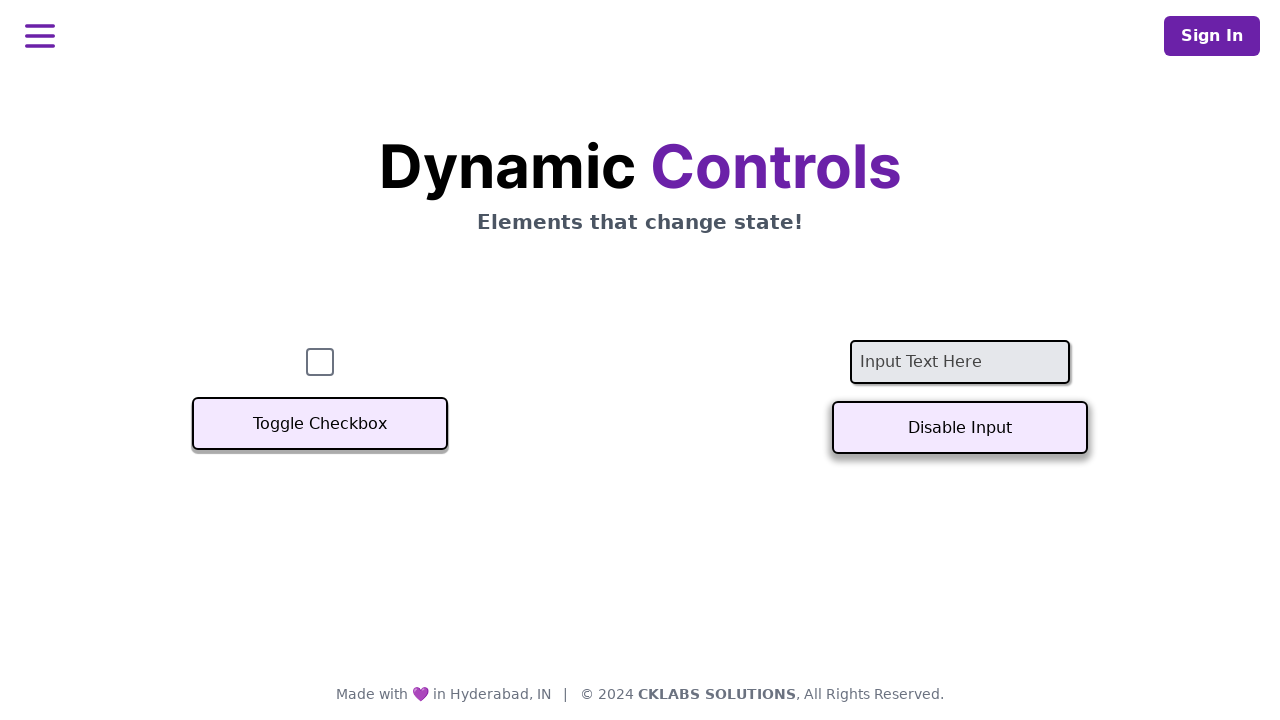

Checked enabled state after toggle: True
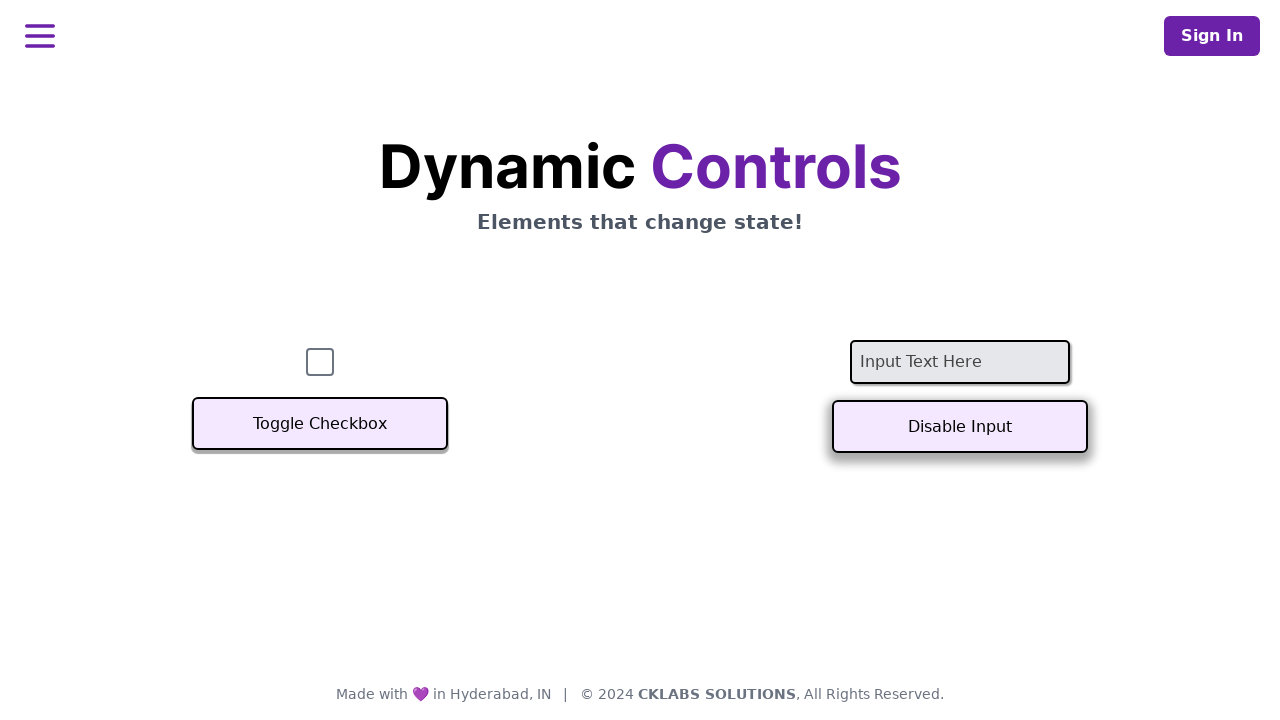

Filled text input field with 'Example text' on #textInput
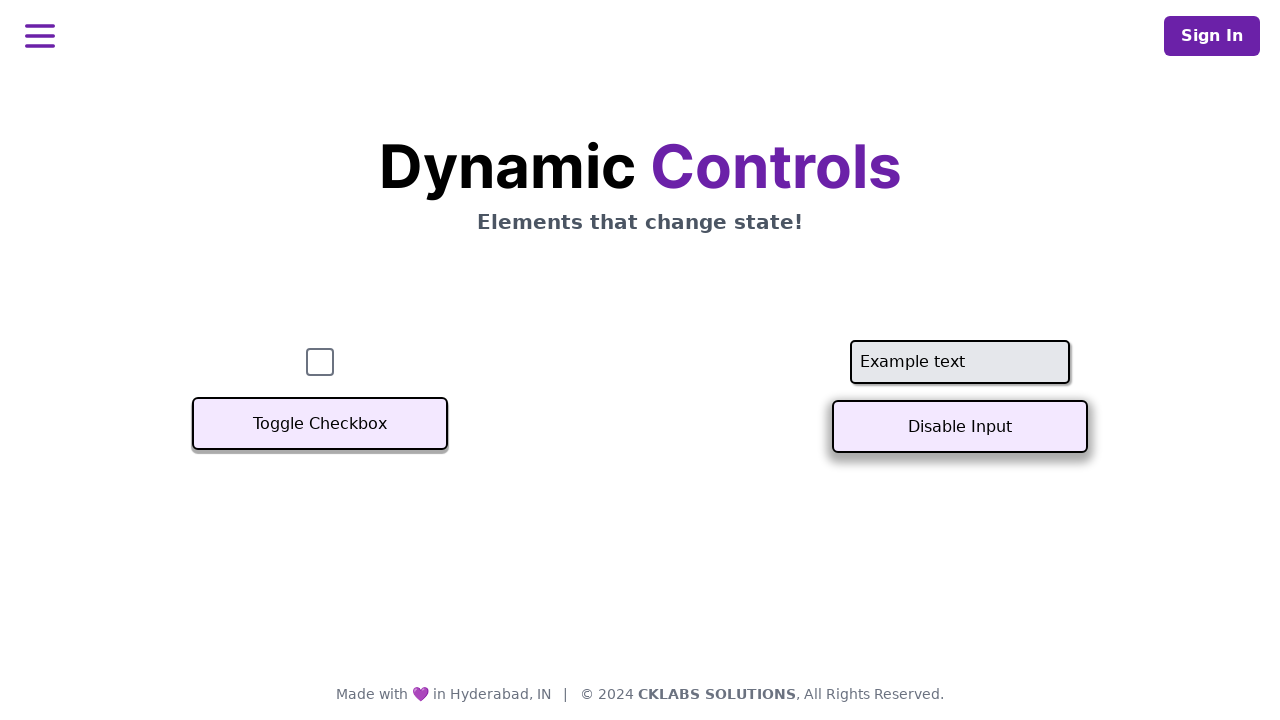

Verified input value: 'Example text'
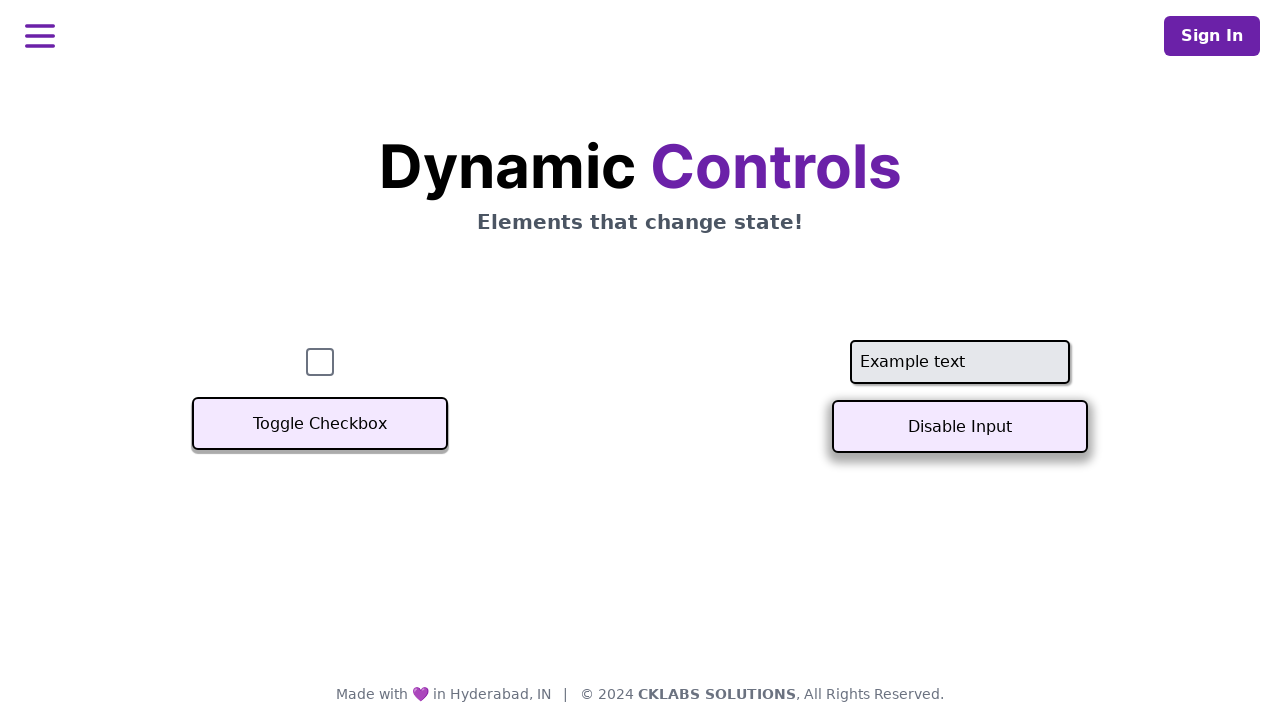

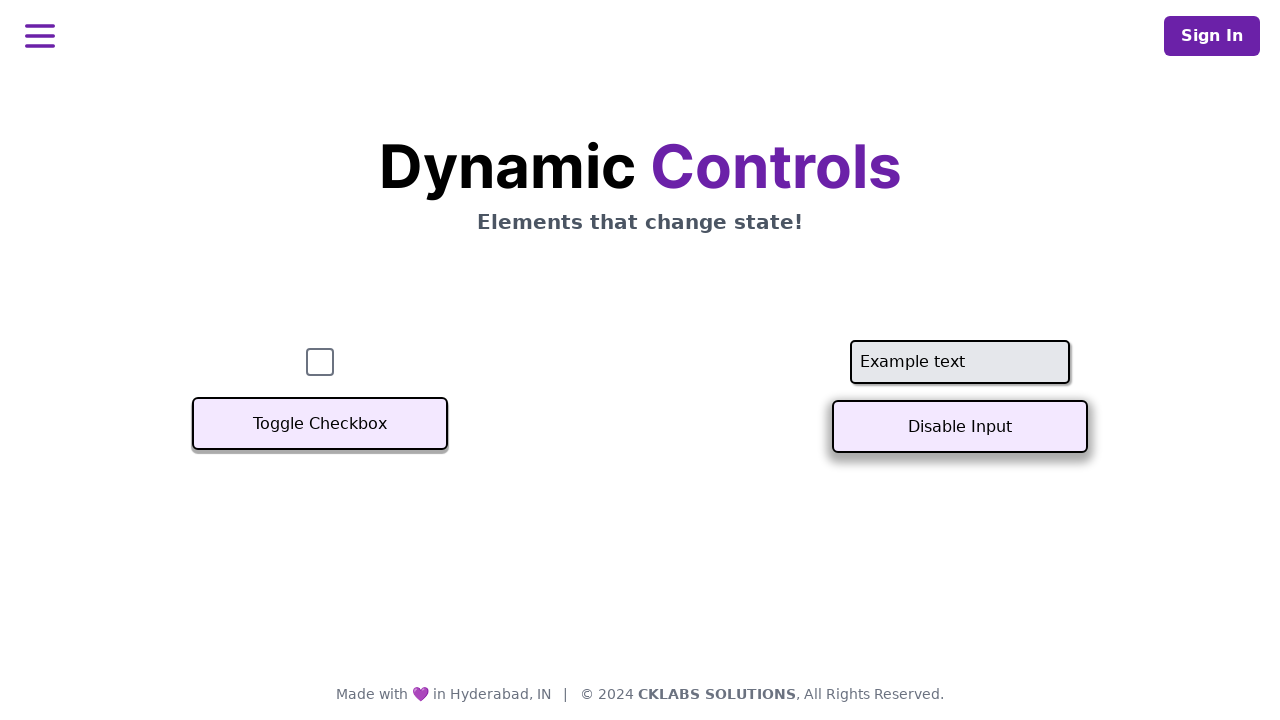